Tests browser window/tab handling by clicking a link that opens a new tab, then switching back to the original window. This action is repeated multiple times to verify consistent window switching behavior.

Starting URL: http://the-internet.herokuapp.com/windows

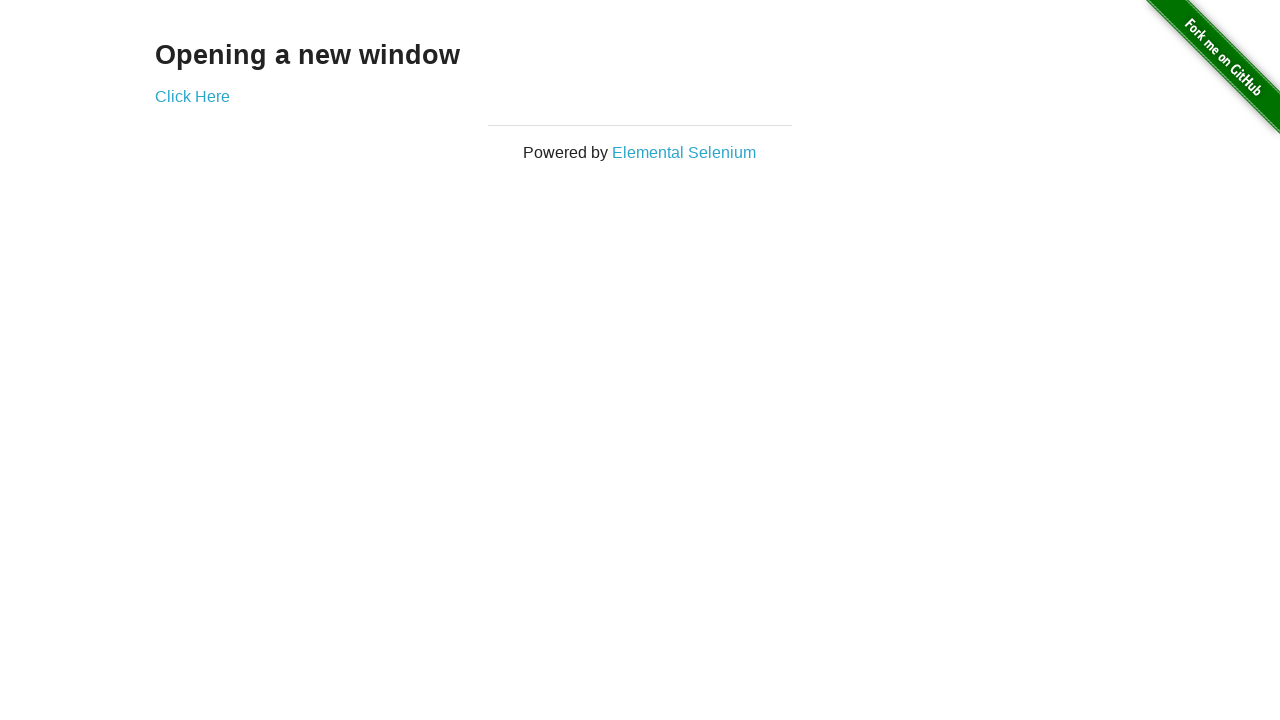

Clicked link to open new tab (first time) at (192, 96) on xpath=//*[@id="content"]/div/a
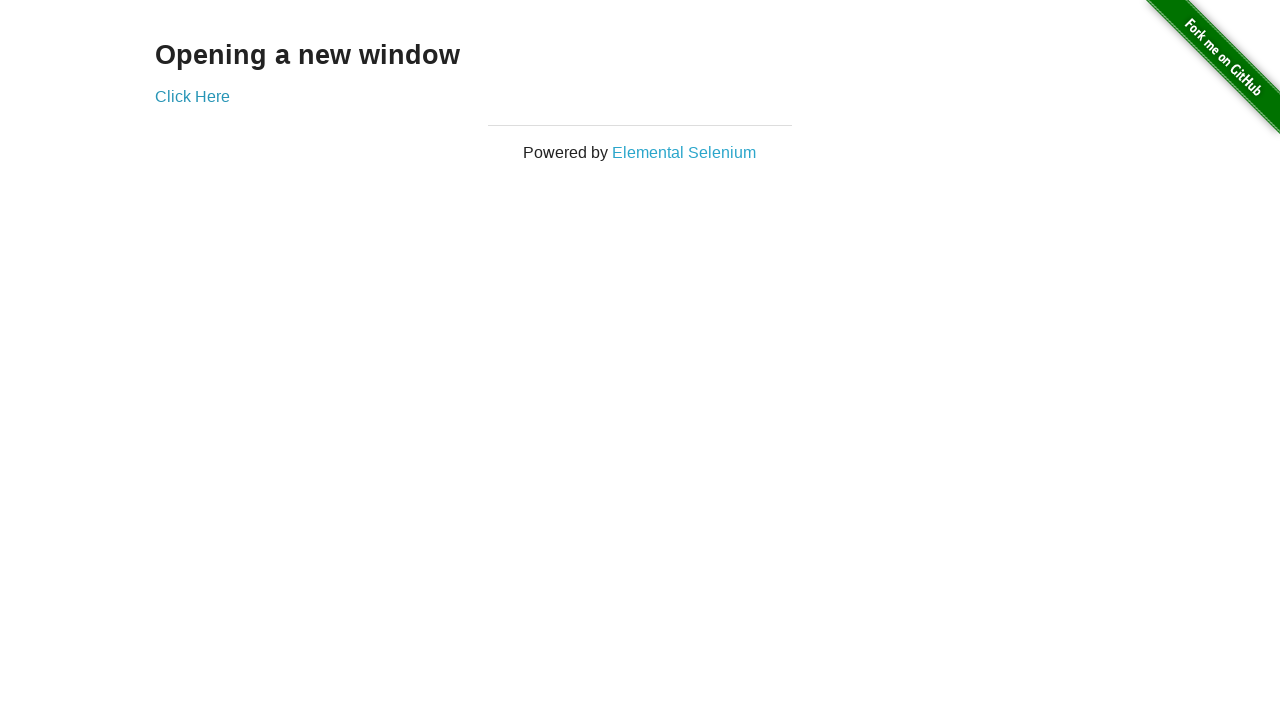

Waited for new tab to open
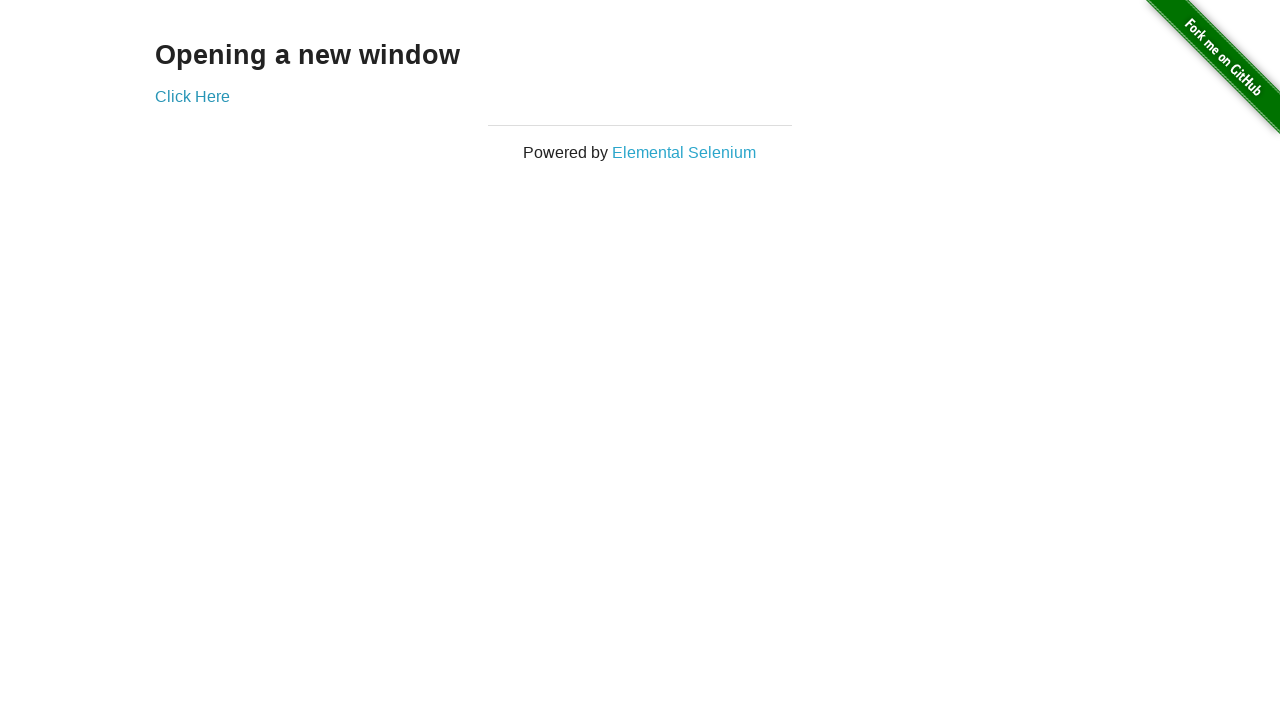

Clicked link to open new tab (second time) at (192, 96) on xpath=//*[@id="content"]/div/a
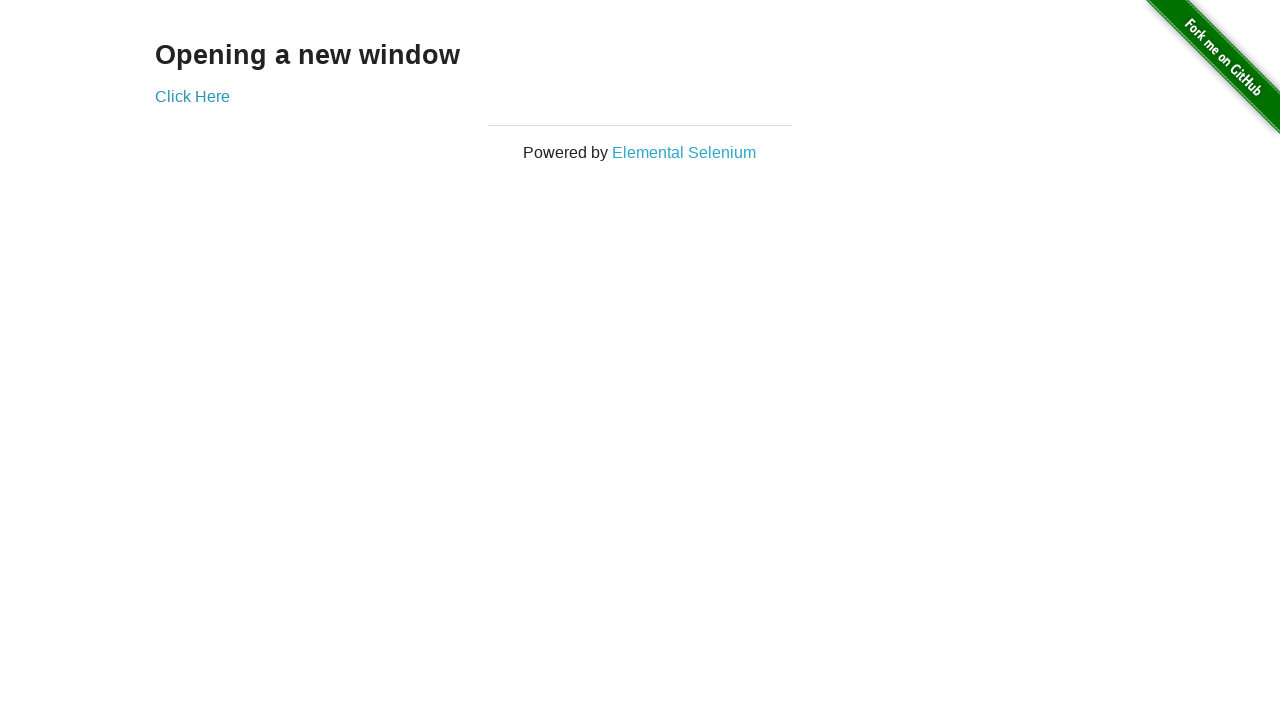

Waited for new tab to open
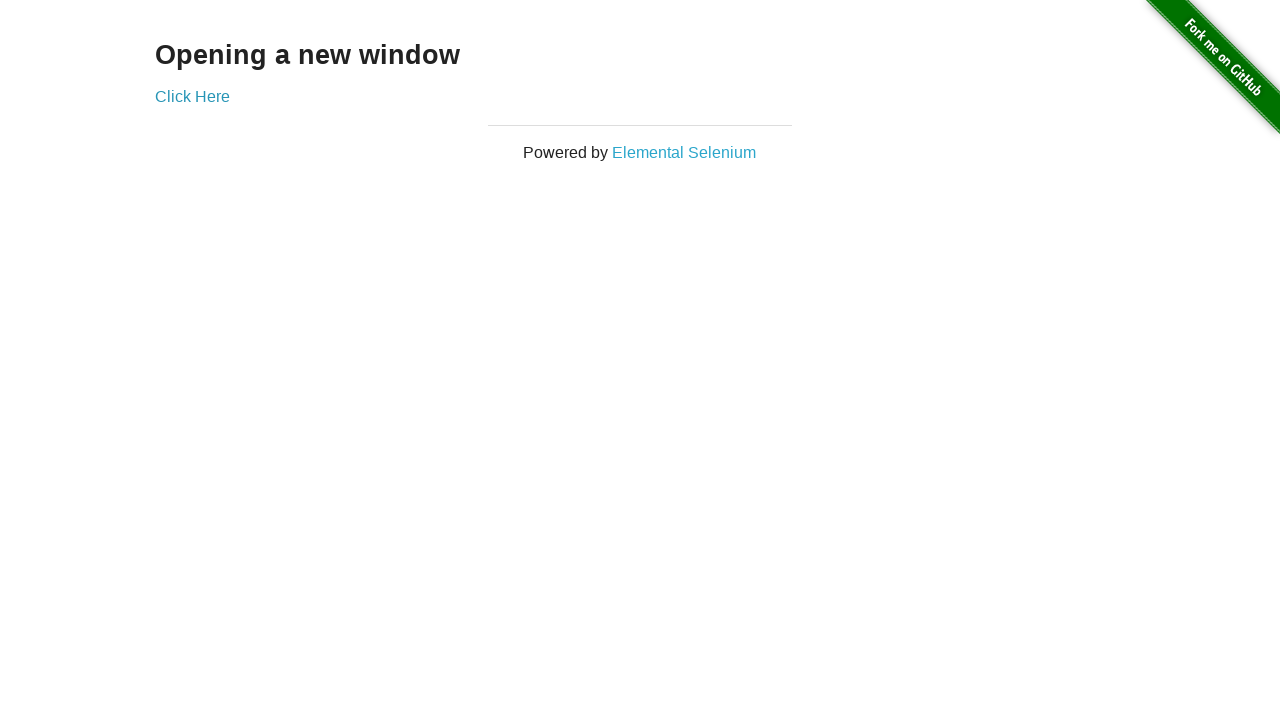

Clicked link to open new tab (third time) at (192, 96) on xpath=//*[@id="content"]/div/a
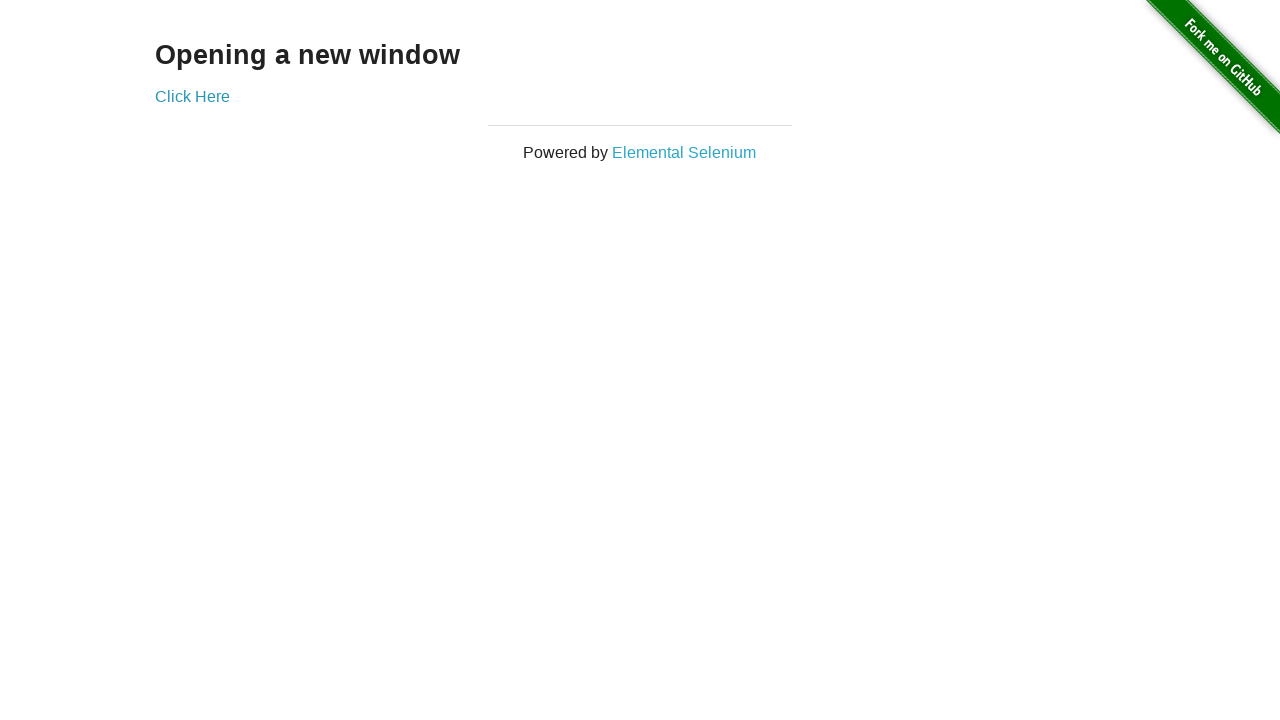

Waited for new tab to open
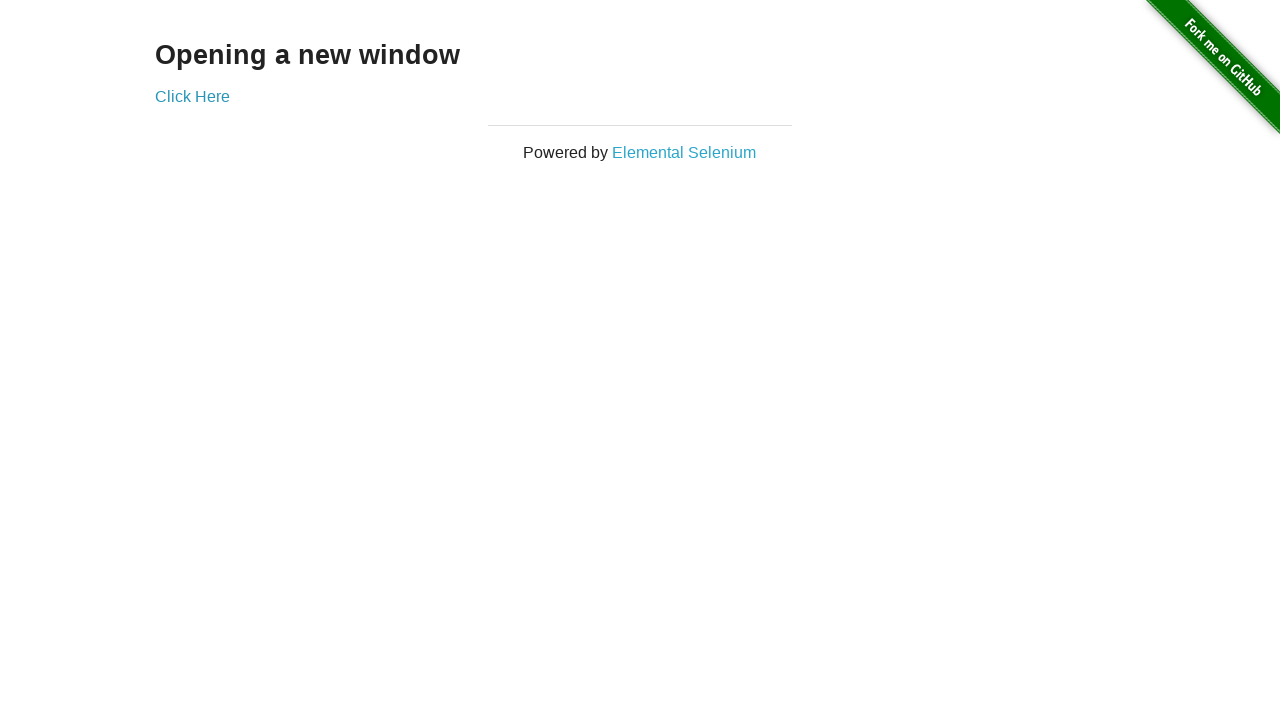

Verified we are still on original page by confirming link is present
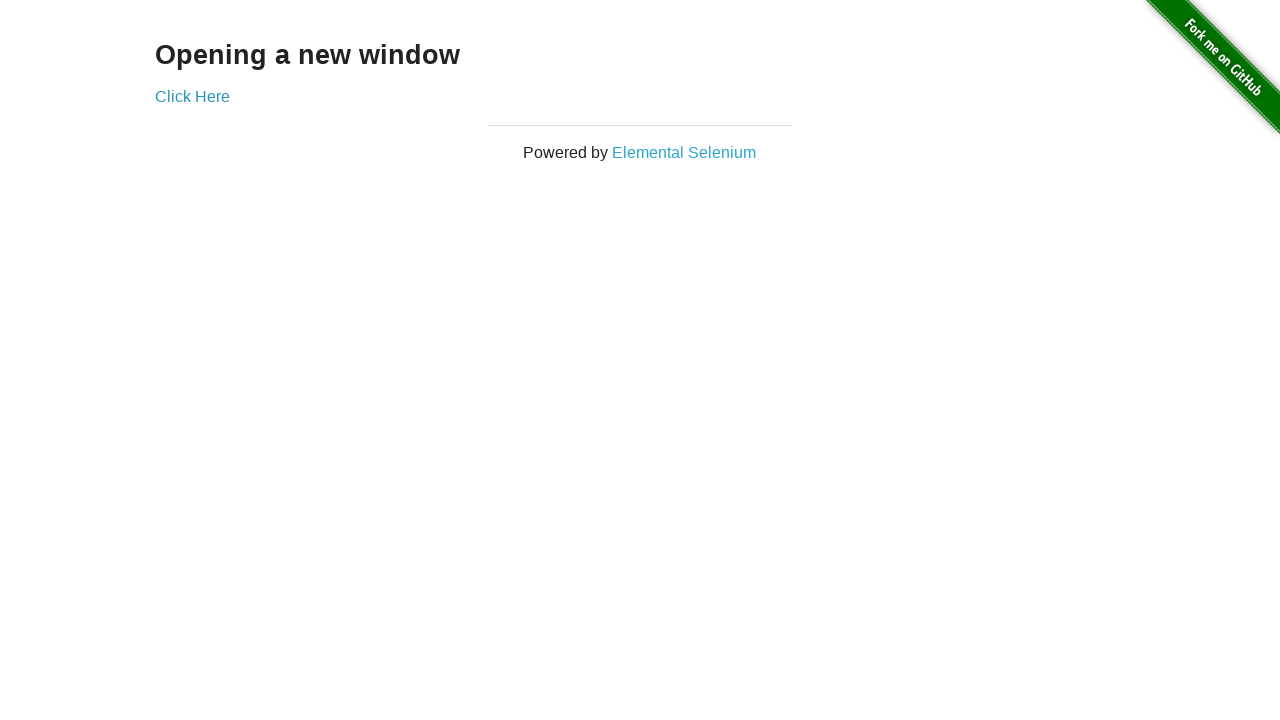

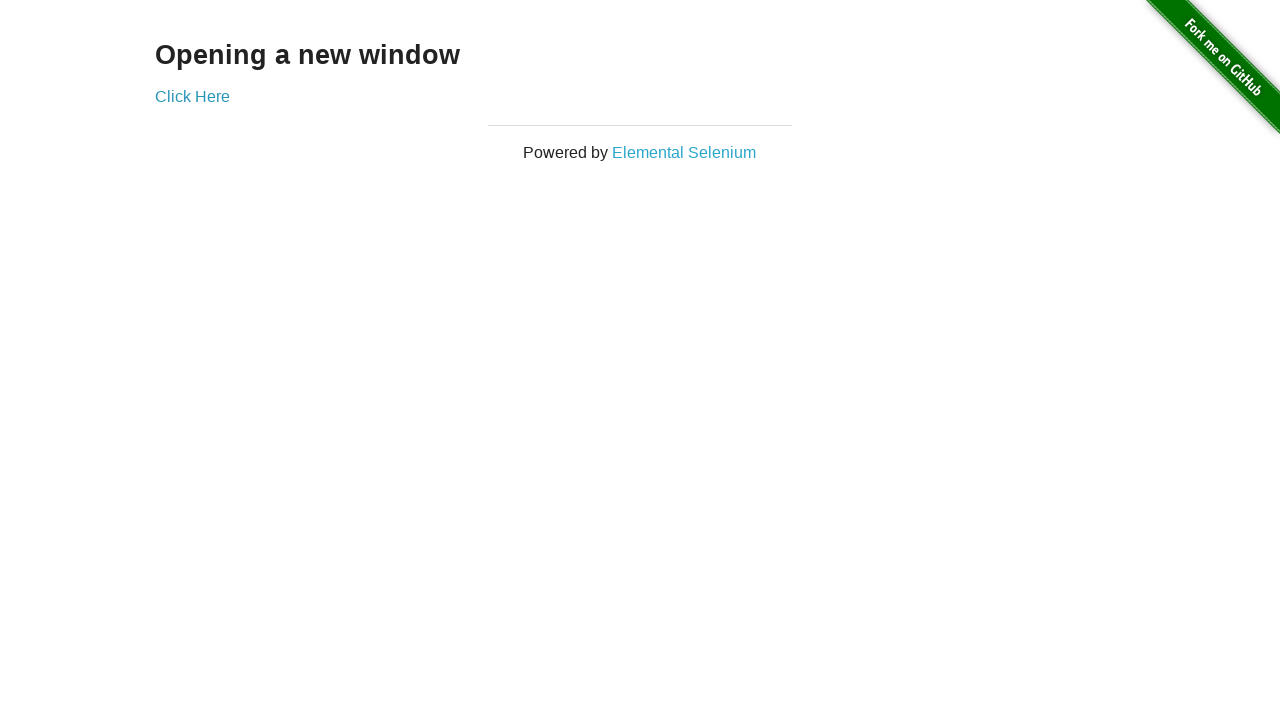